Tests drag and drop functionality by dragging element A to element B's position

Starting URL: https://the-internet.herokuapp.com/

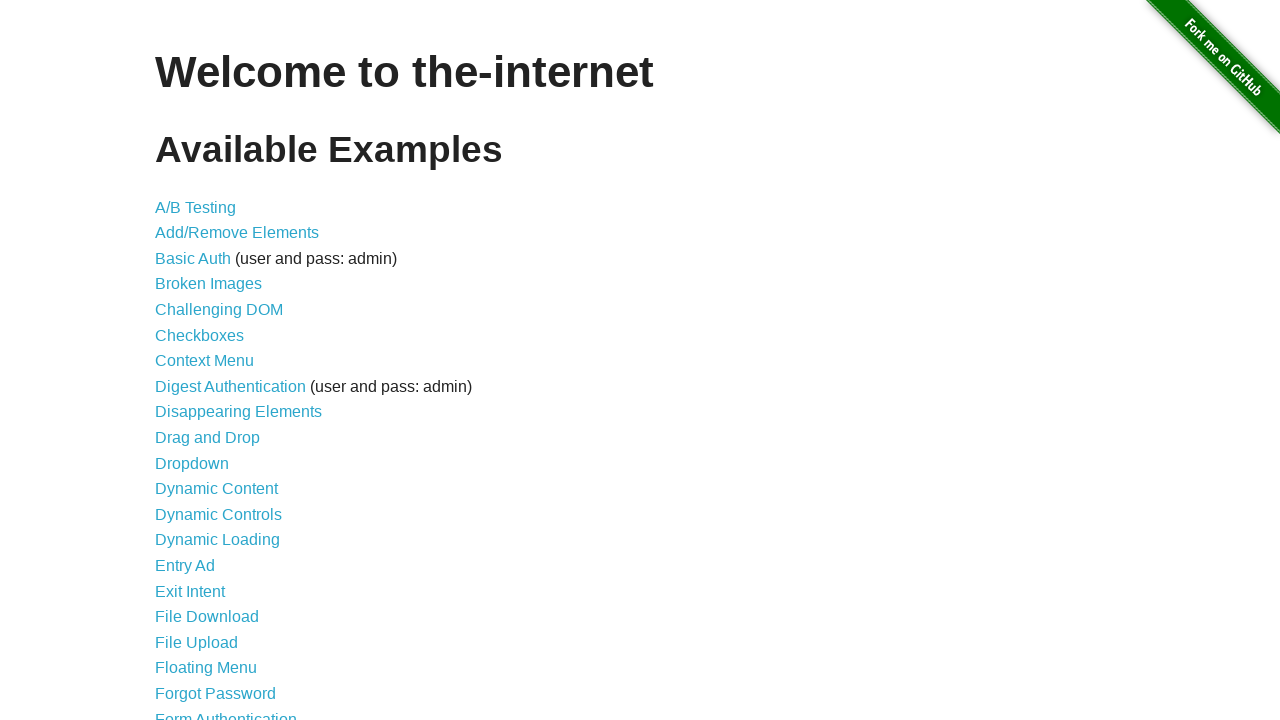

Clicked on Drag and Drop link at (208, 438) on a[href="/drag_and_drop"]
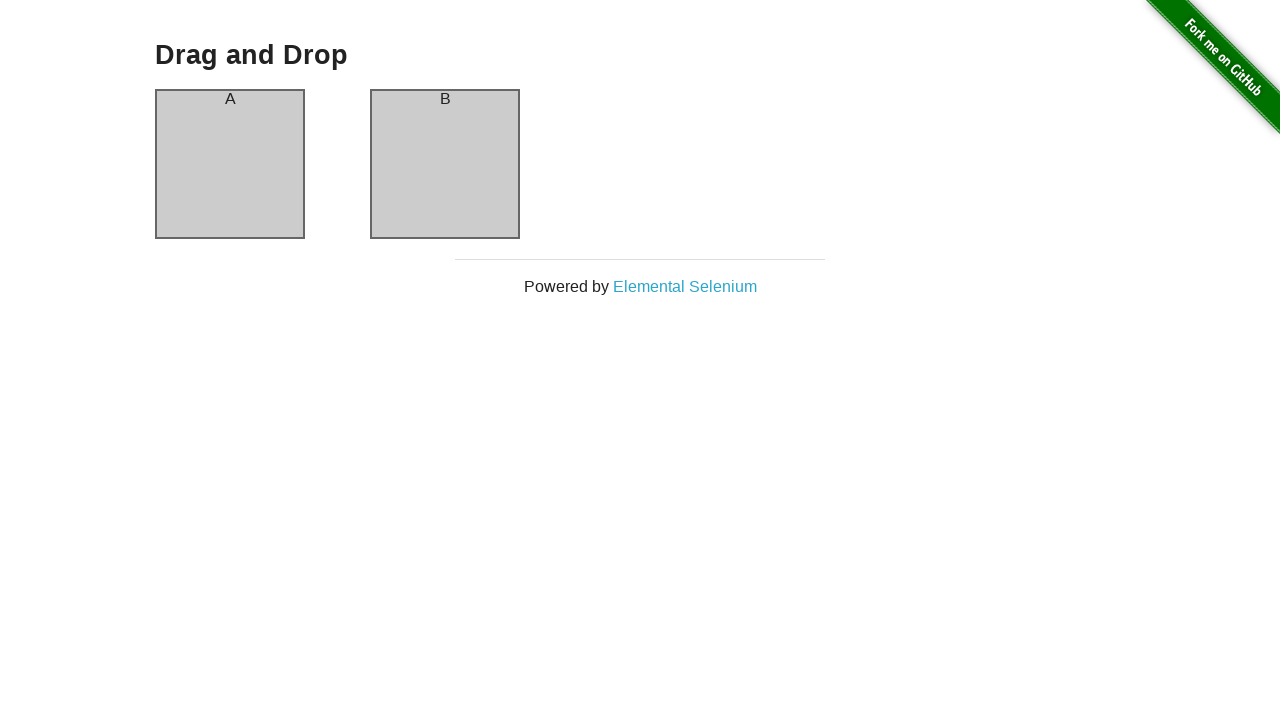

Column A became visible
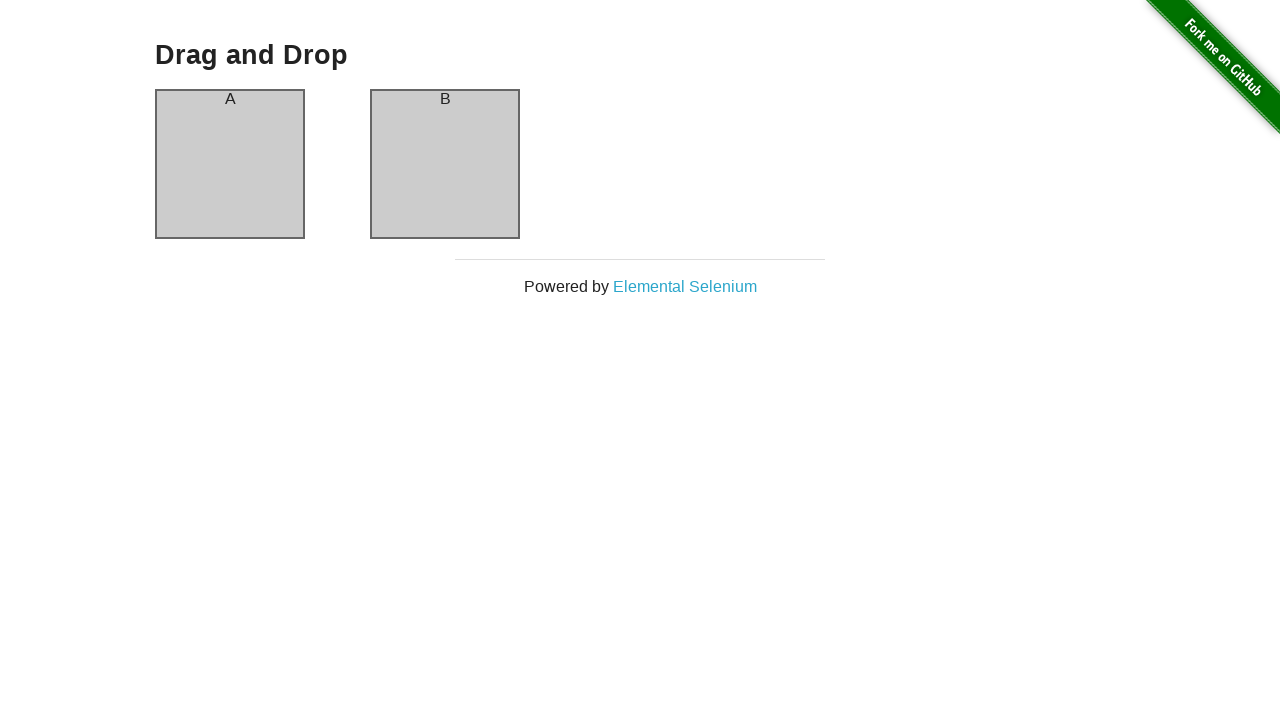

Column B became visible
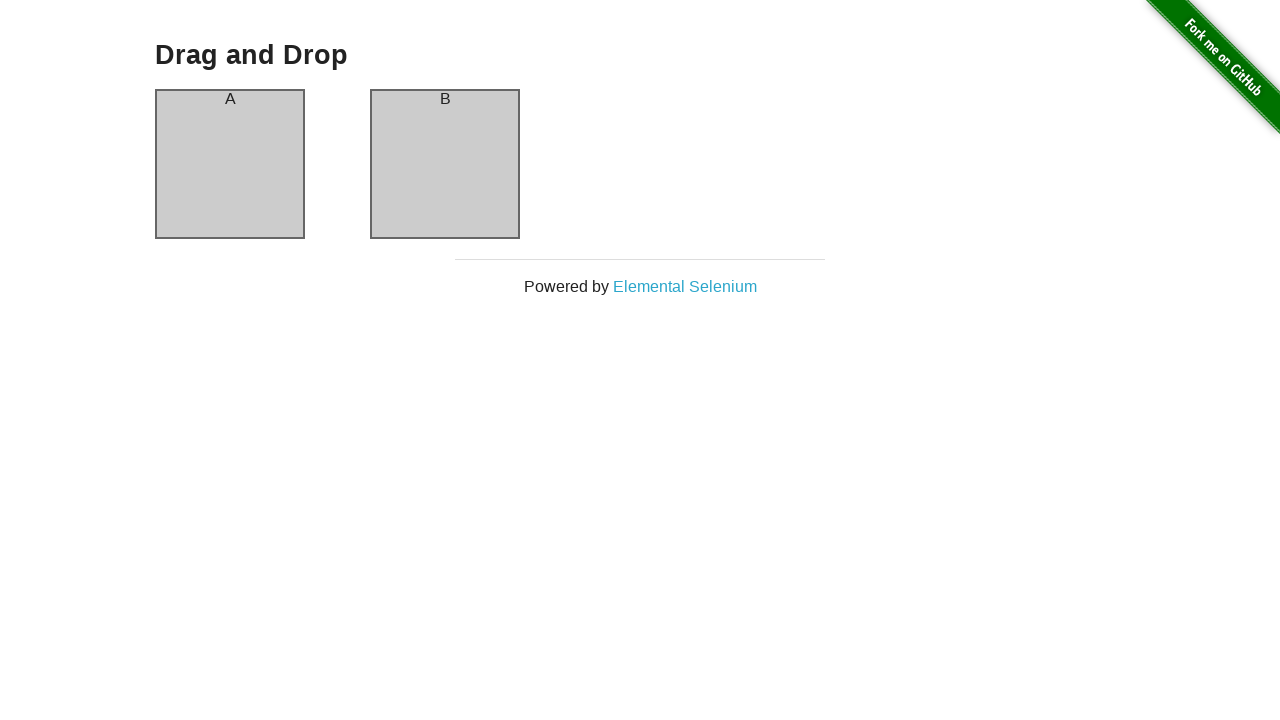

Dragged element A to element B's position at (445, 164)
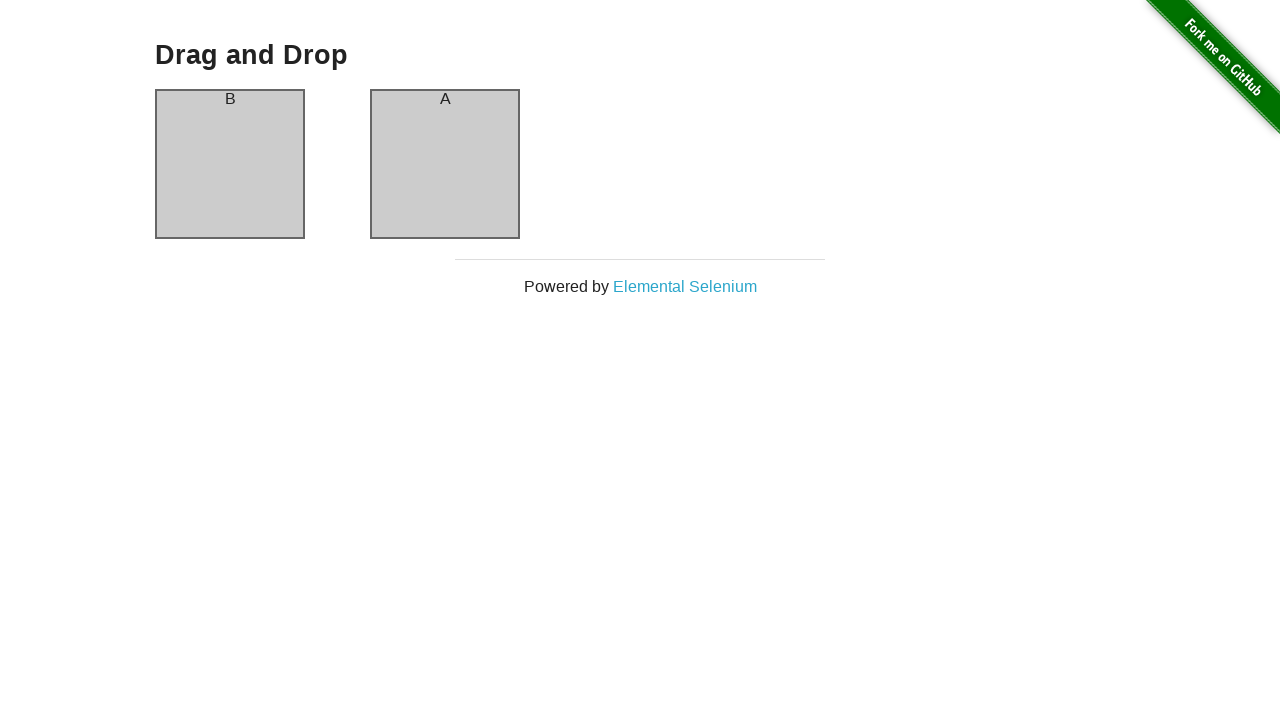

Navigated back to main page
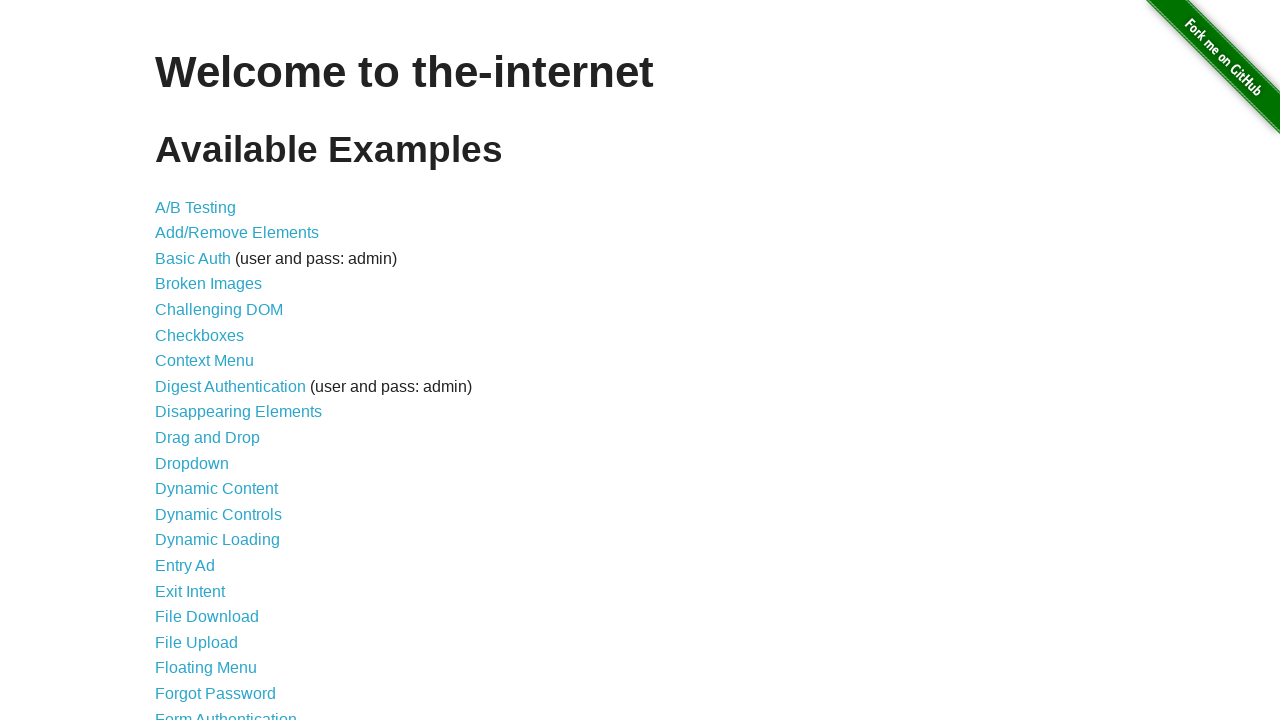

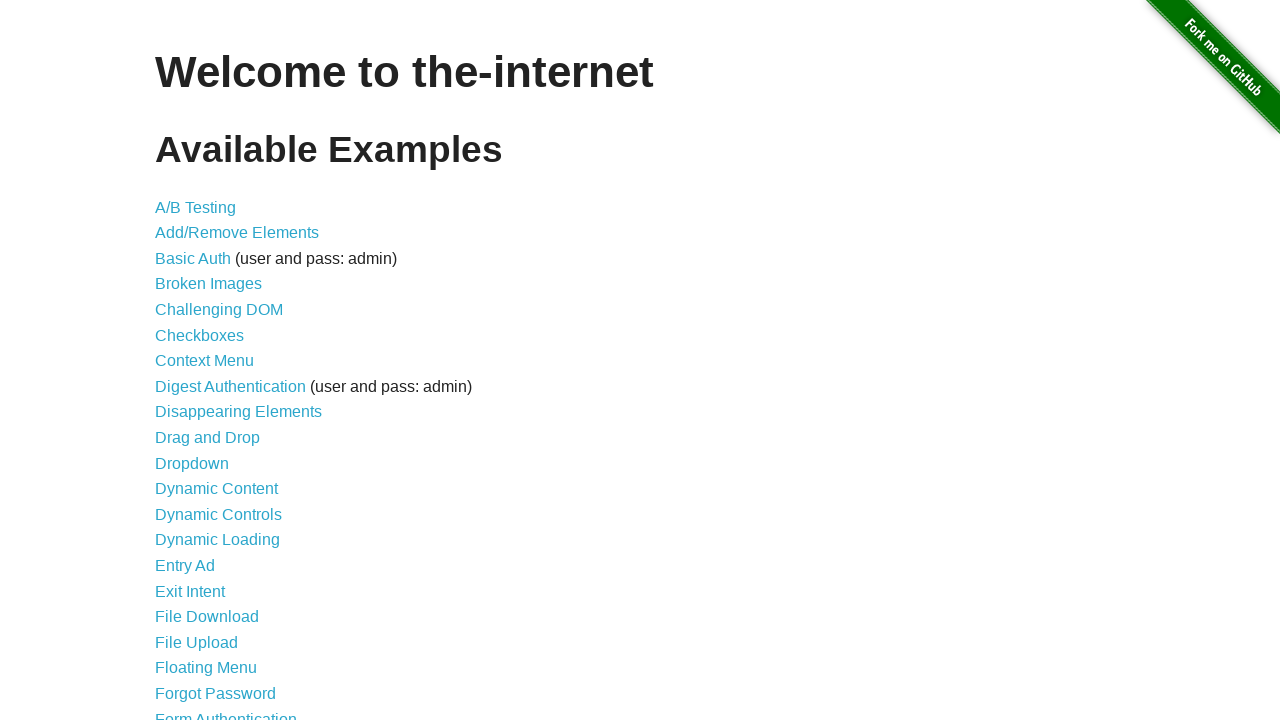